Tests help option radio button selection by clicking the help radio button and verifying it becomes selected

Starting URL: https://cac-tat.s3.eu-central-1.amazonaws.com/index.html

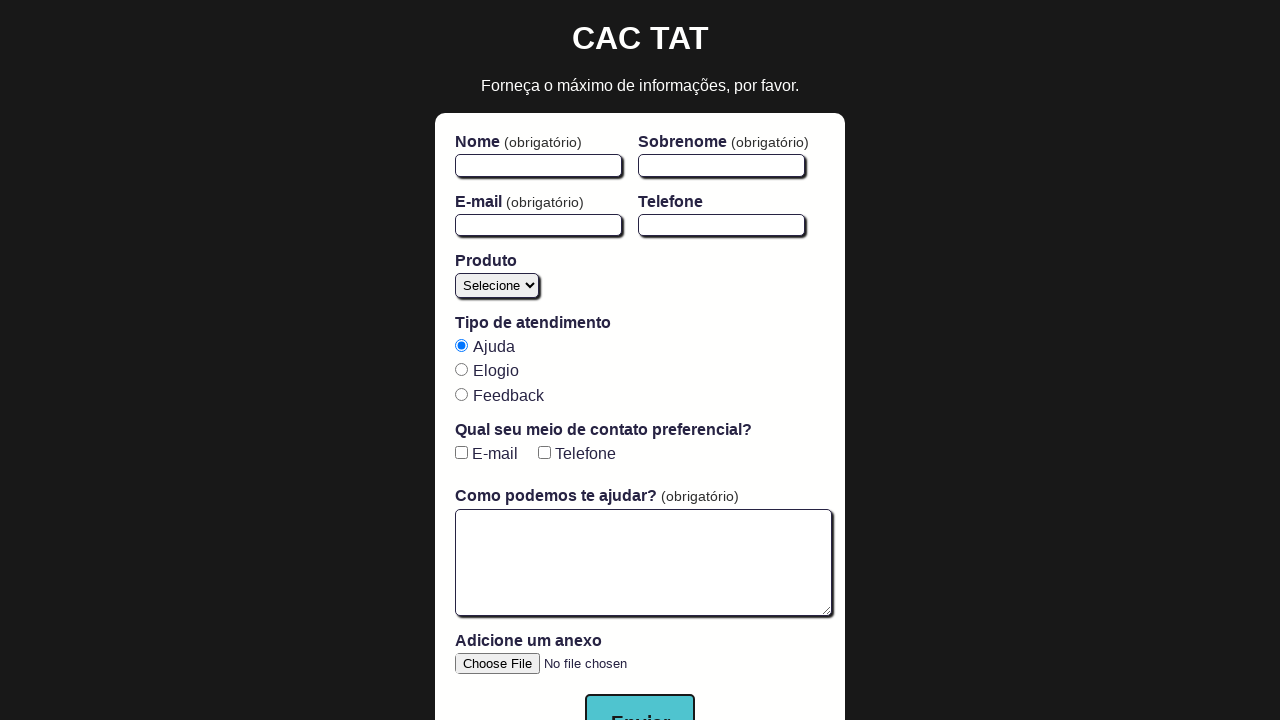

Clicked help radio button at (461, 345) on input[value='ajuda']
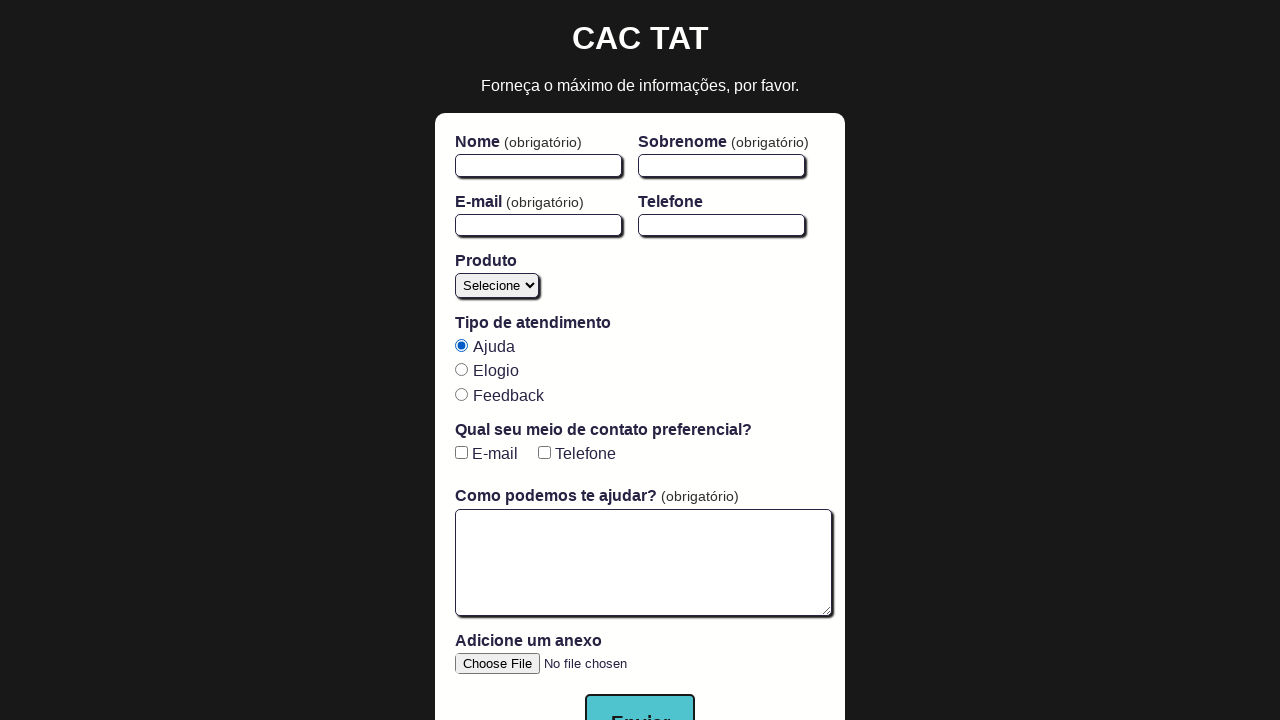

Verified help radio button is selected
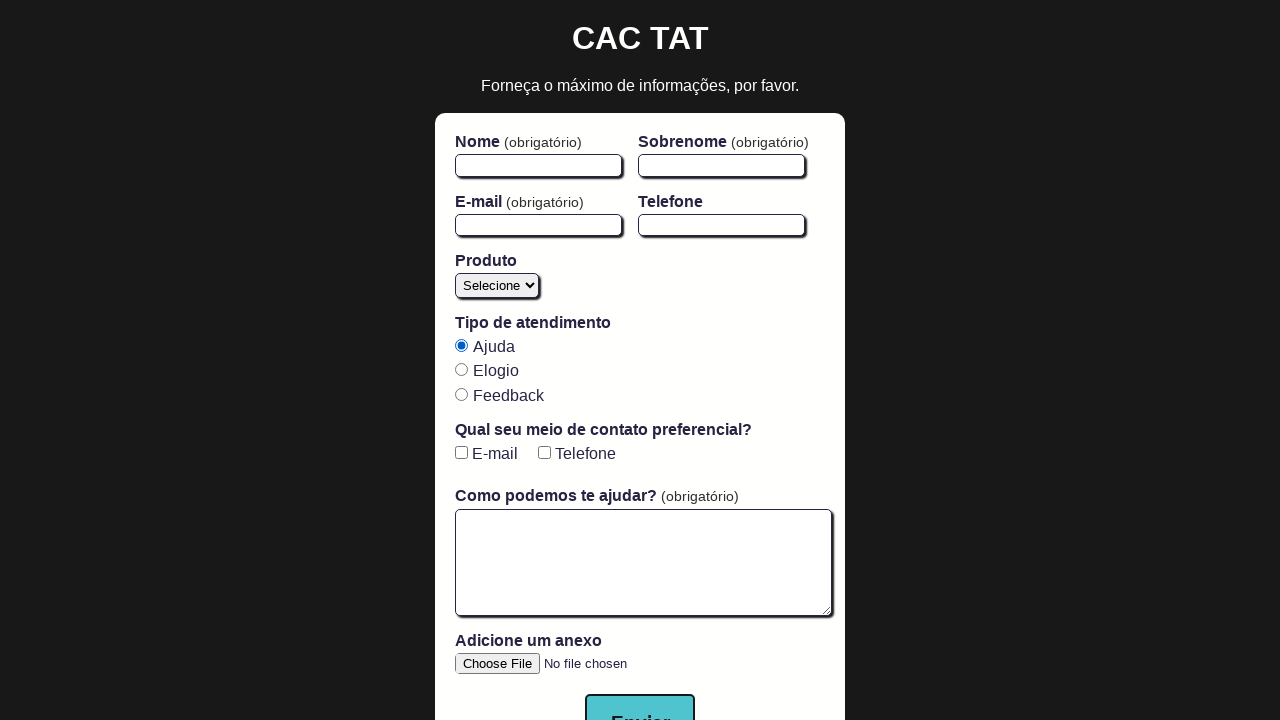

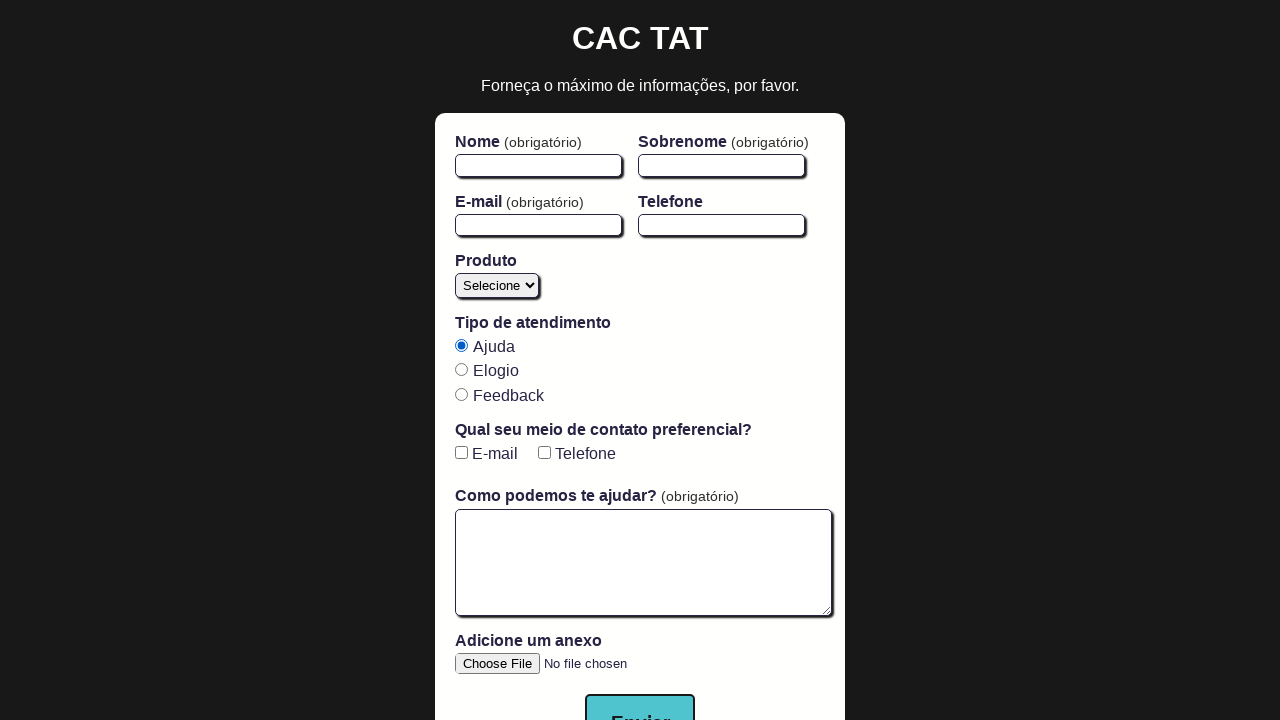